Tests clicking the Success button on the Formy buttons demo page

Starting URL: https://formy-project.herokuapp.com/buttons

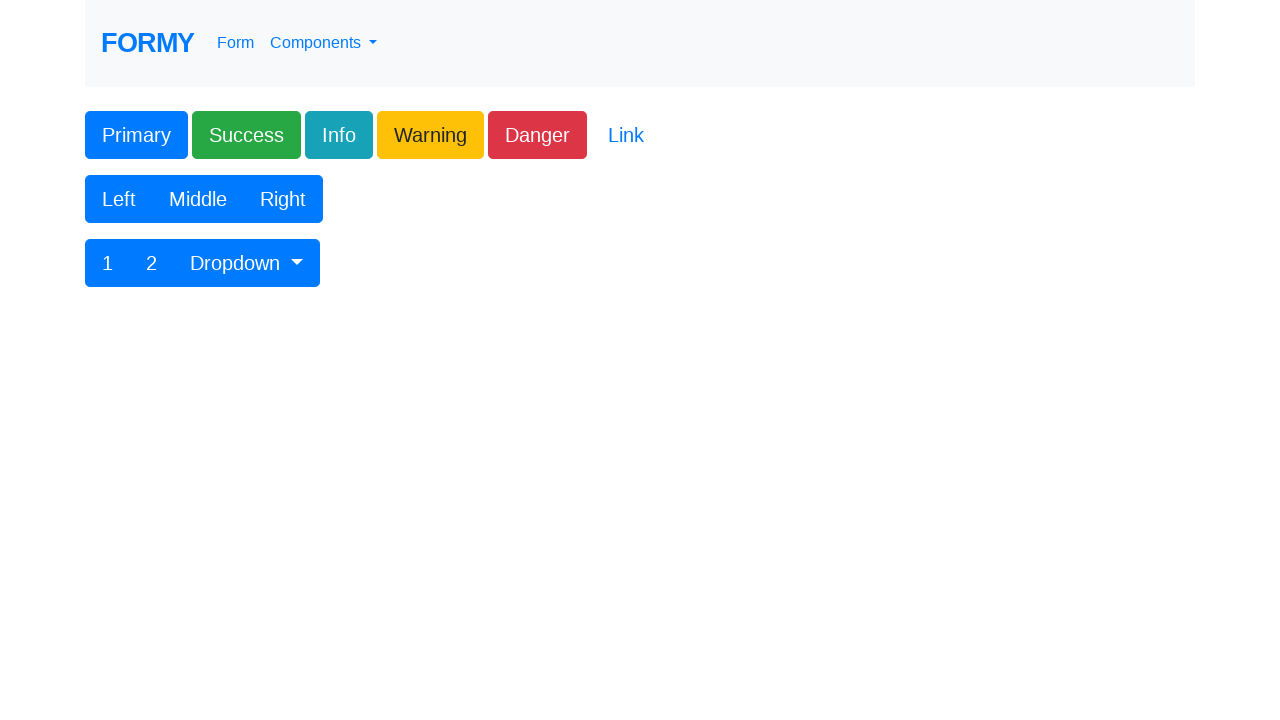

Navigated to Formy buttons demo page
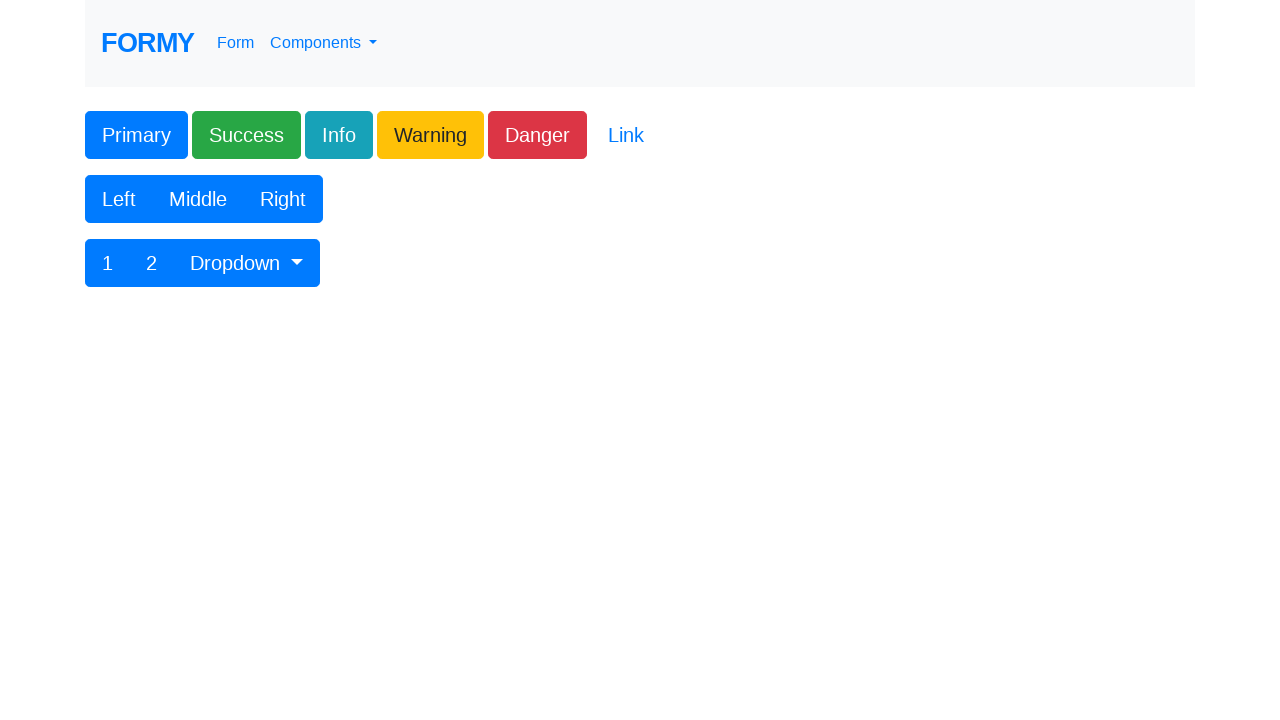

Clicked the Success button at (246, 135) on xpath=//button[text()='Success']
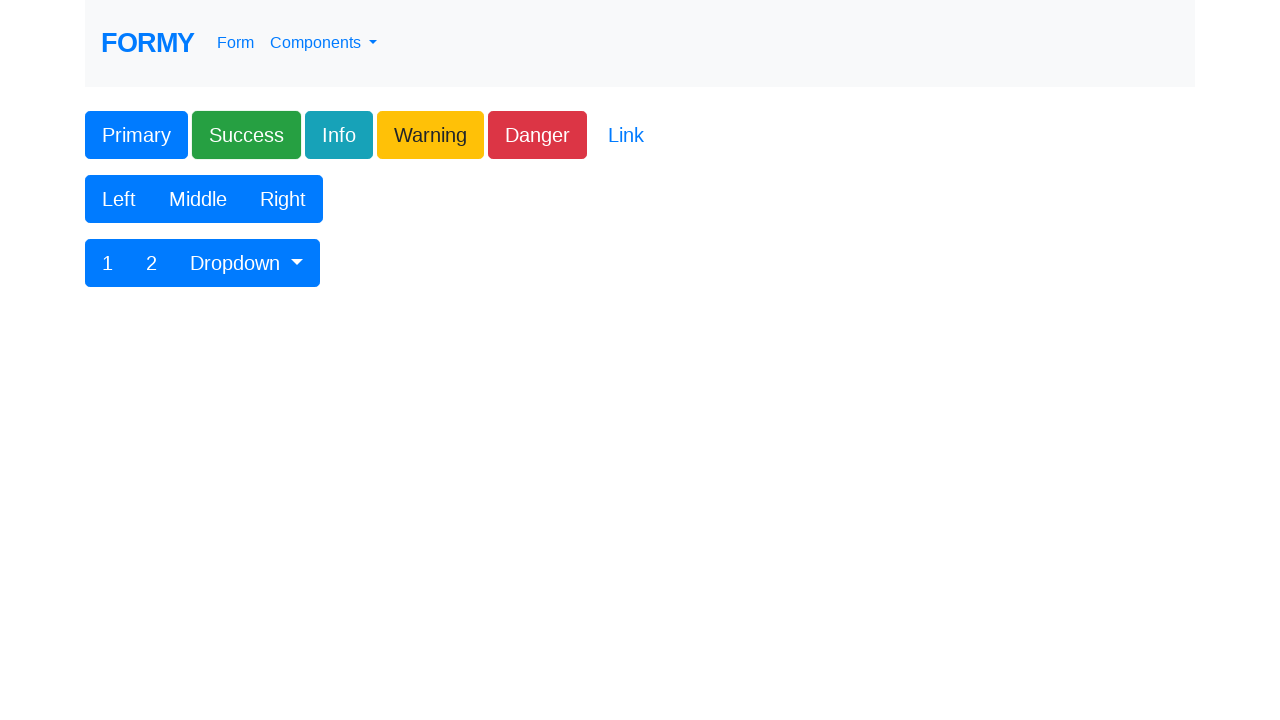

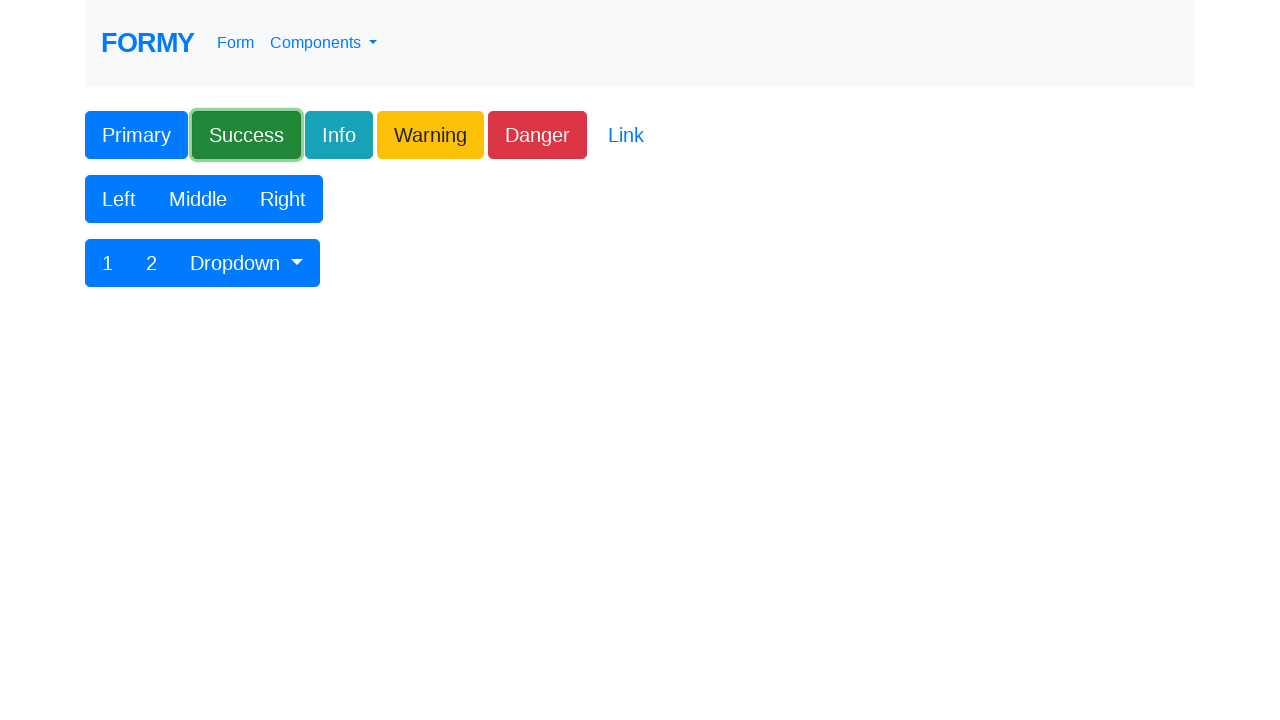